Tests clicking a link that opens a new window/tab and switching to the new window.

Starting URL: https://www.toolsqa.com/selenium-training/

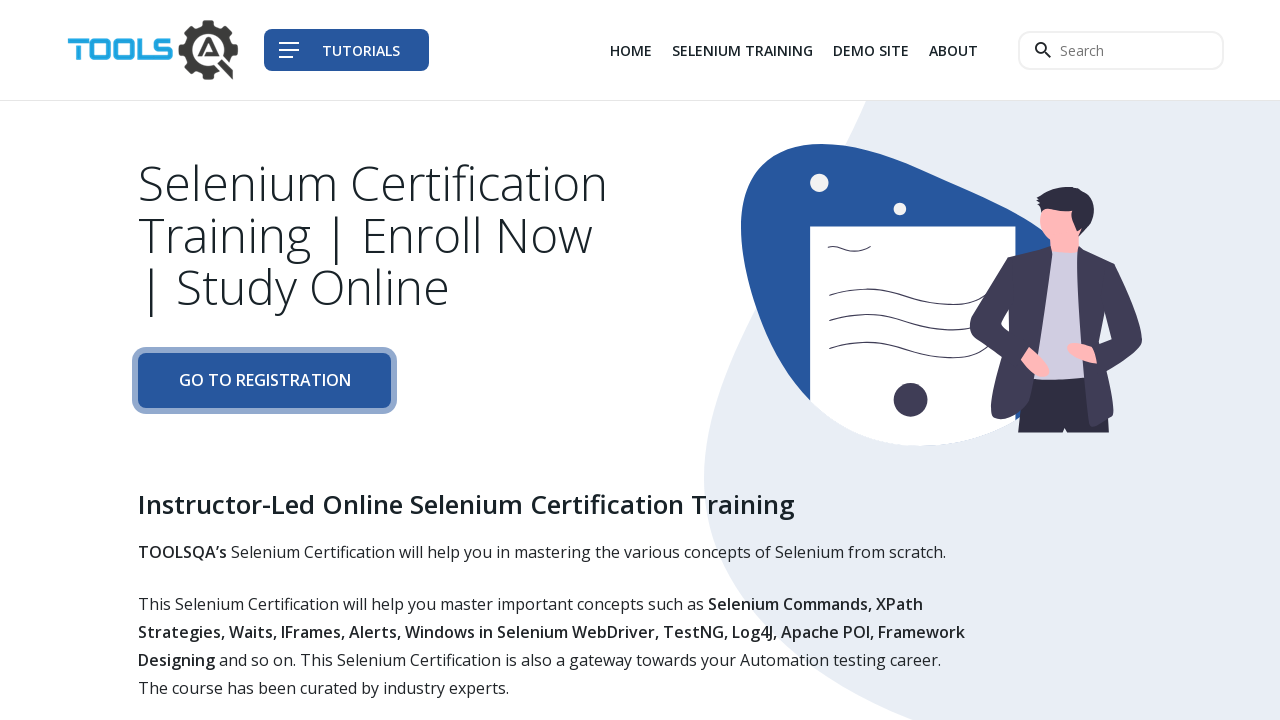

Clicked on the 3rd link in col-auto div which opens a new window/tab at (871, 50) on div.col-auto li:nth-child(3) a
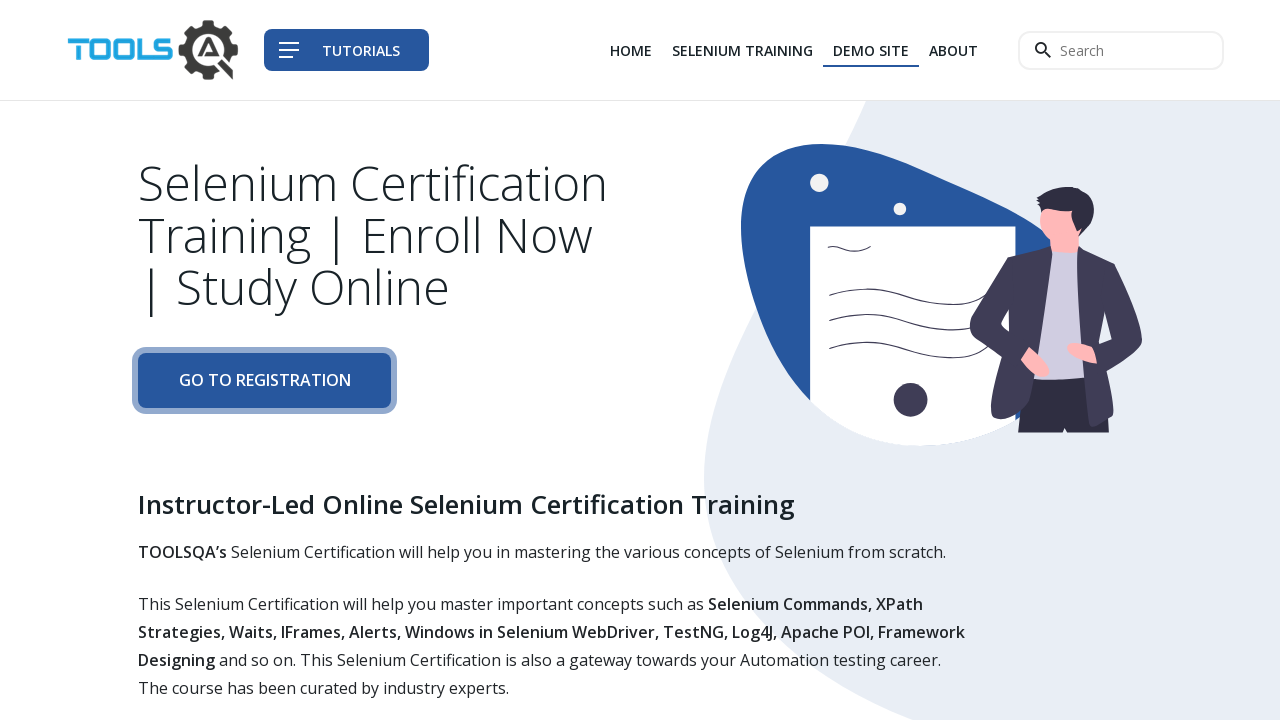

Captured reference to the newly opened page/tab
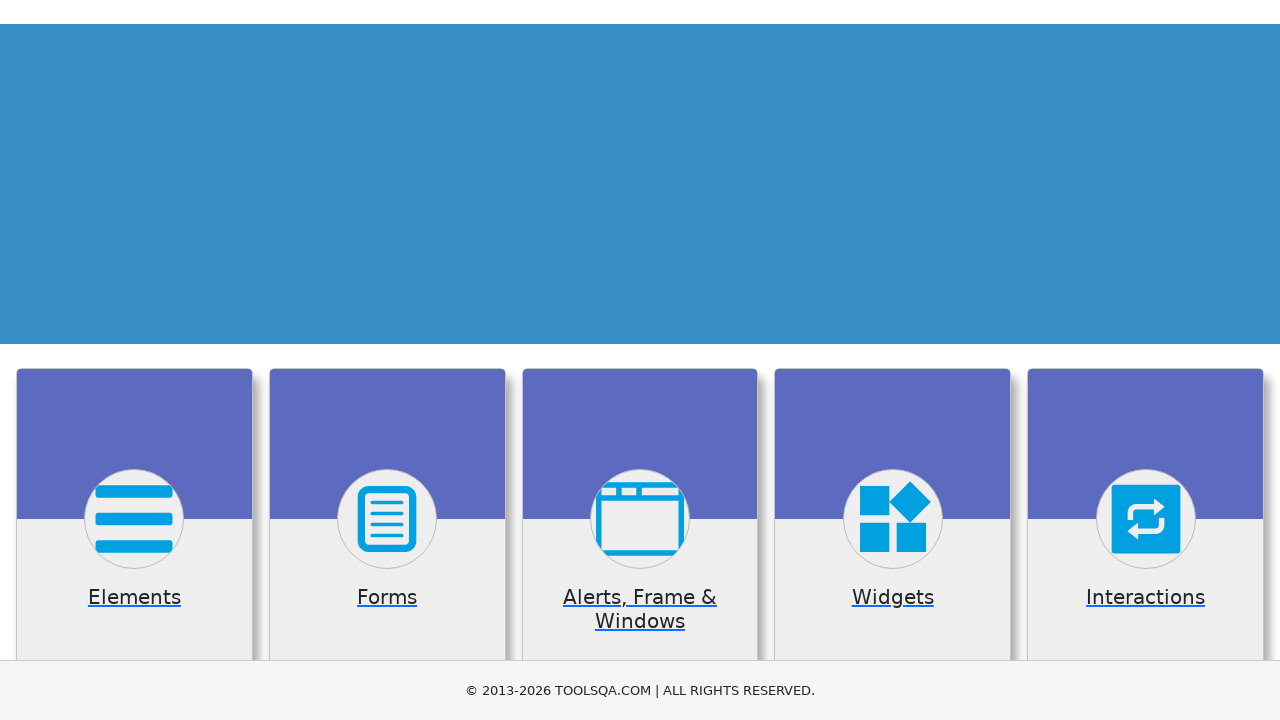

New page finished loading
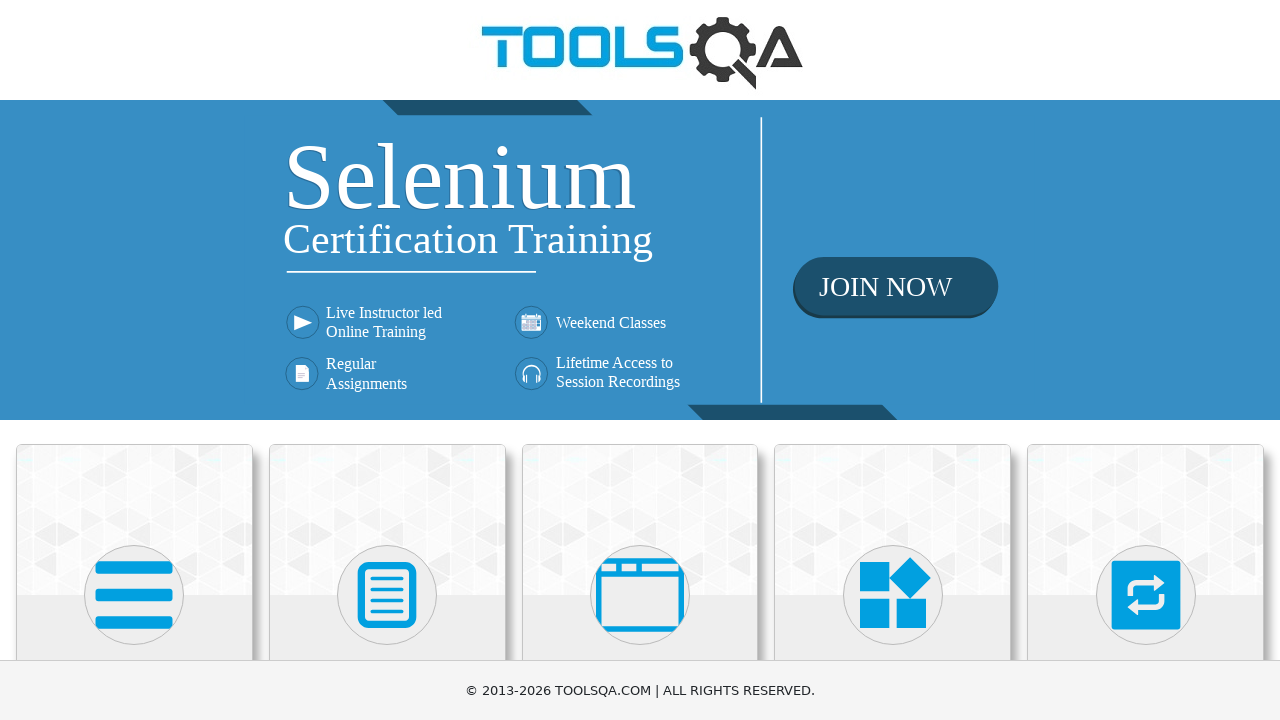

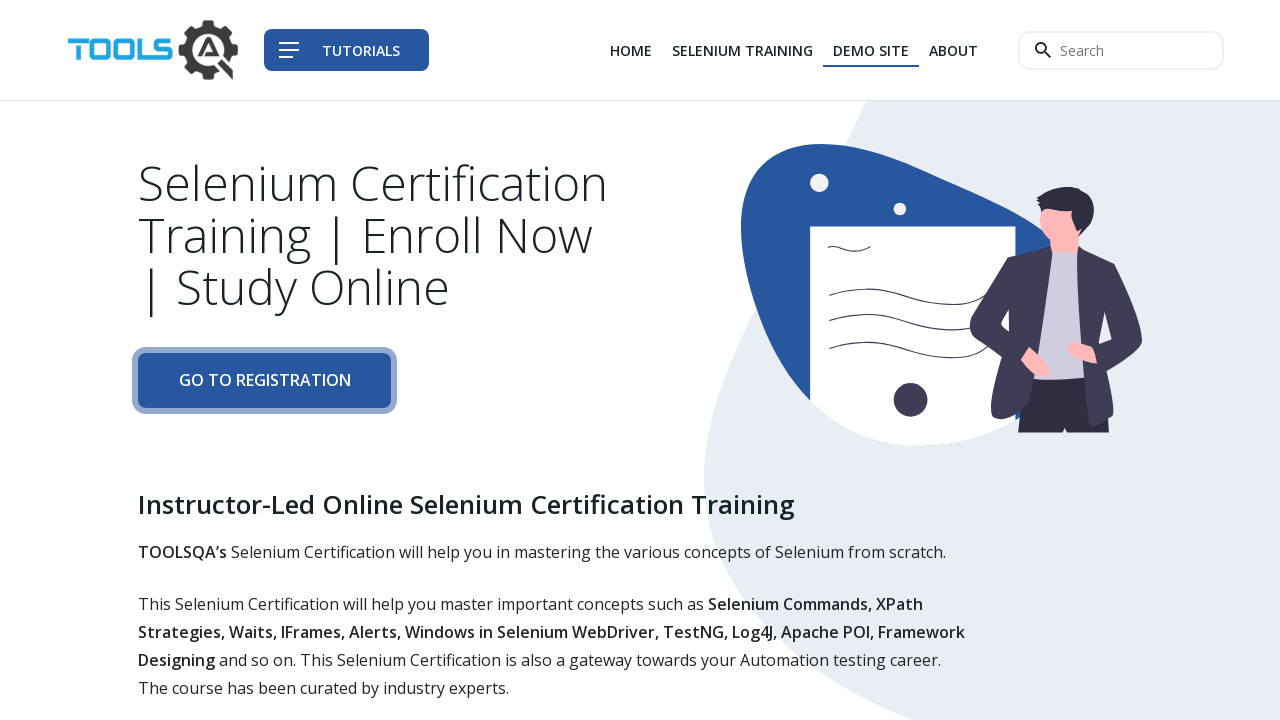